Navigates to otus.ru website twice and performs cookie operations including adding, reading, and deleting cookies

Starting URL: https://otus.ru/

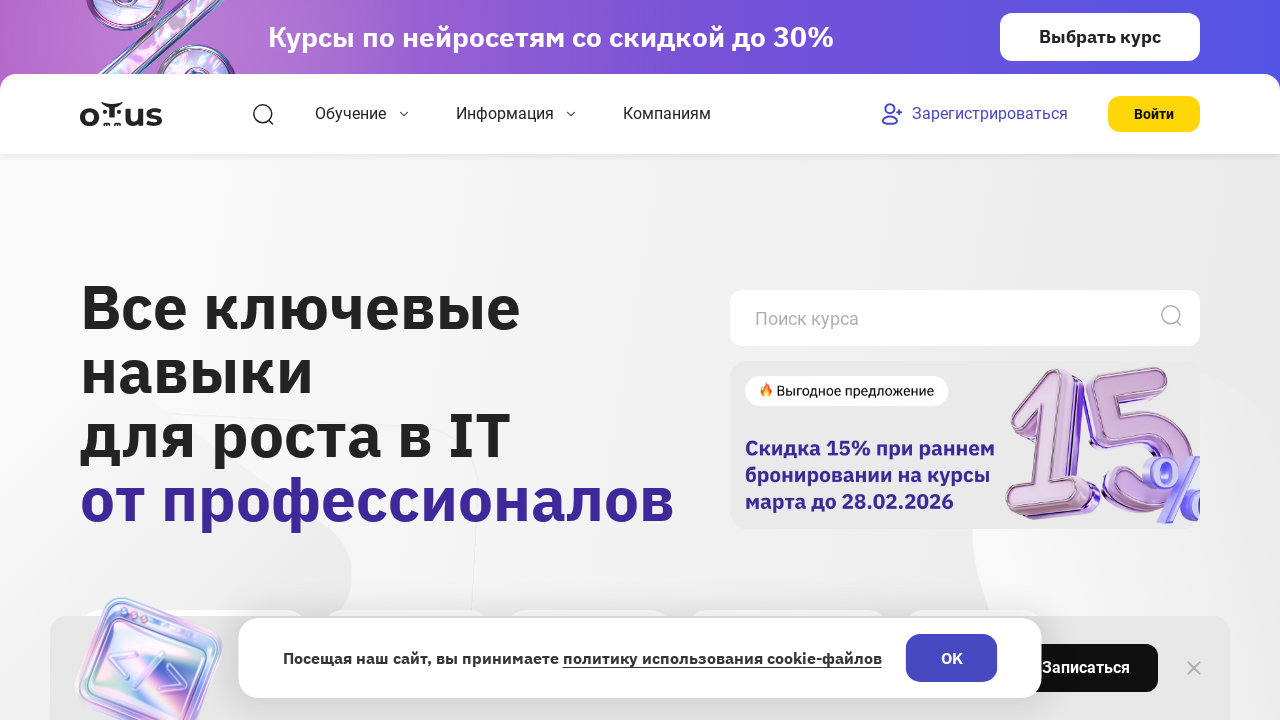

Navigated to https://otus.ru/
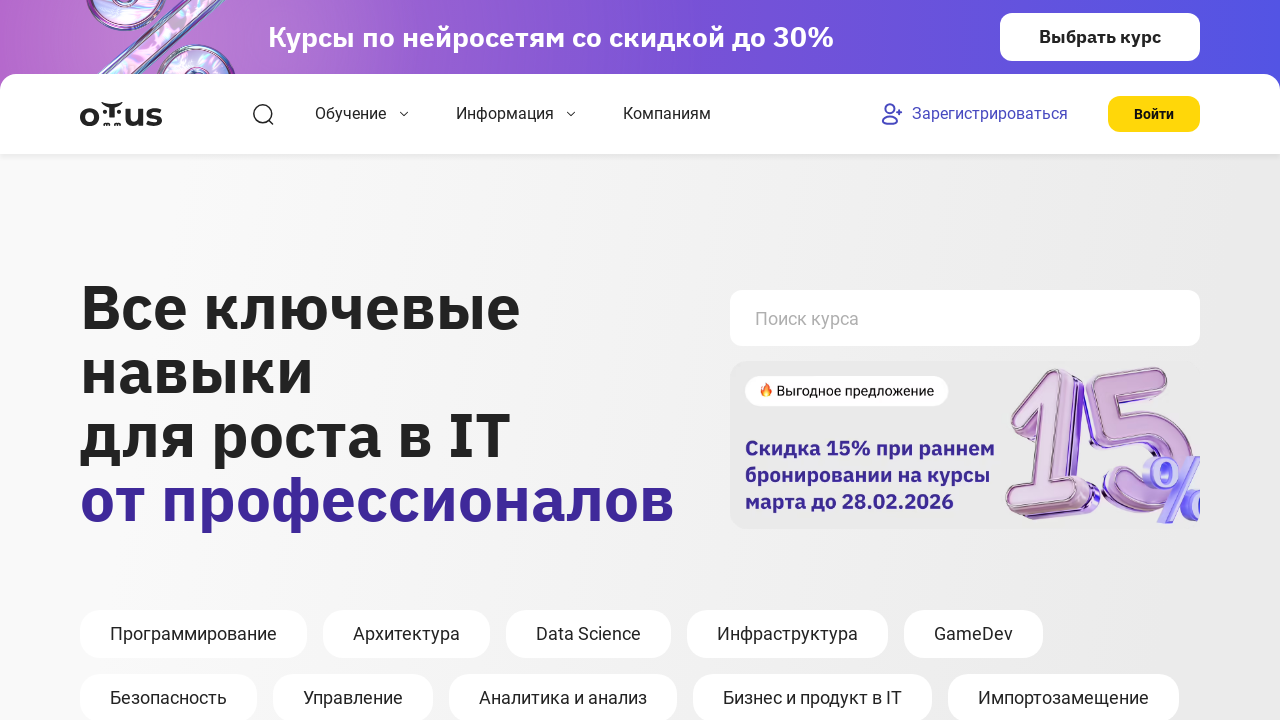

Added test cookie with value 'bar' to otus.ru domain
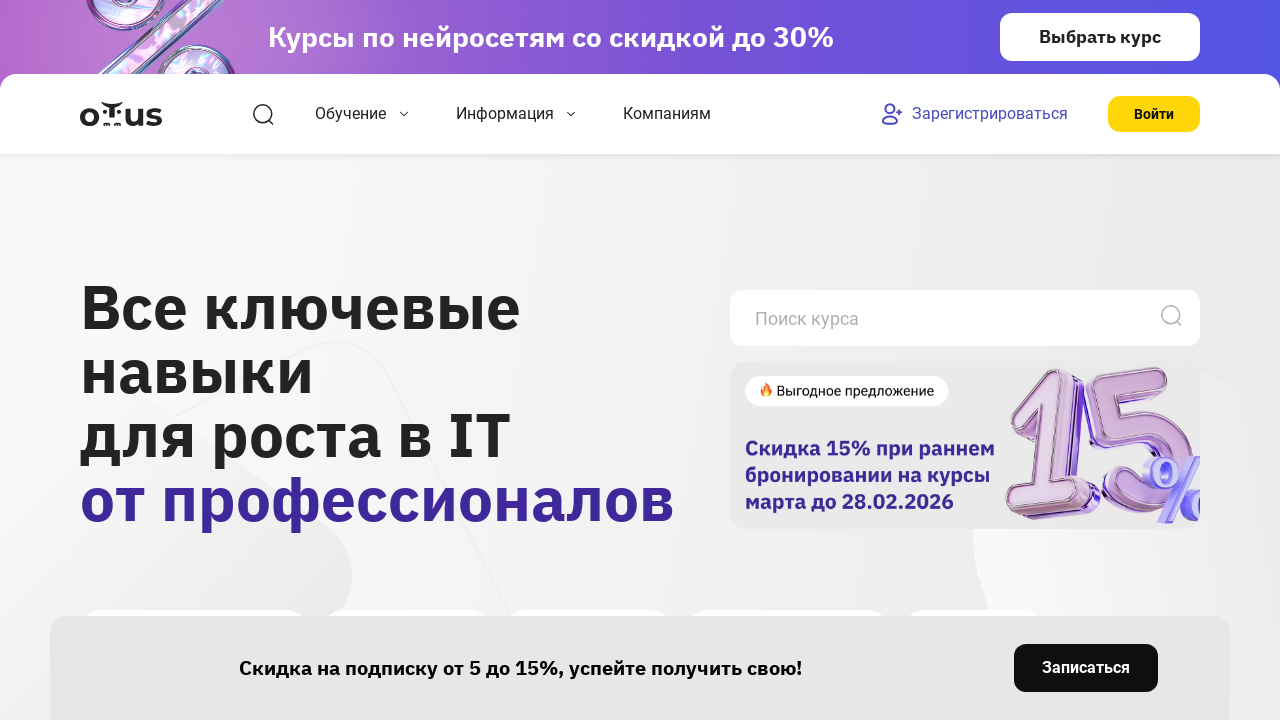

Retrieved all cookies and filtered for 'test' cookie
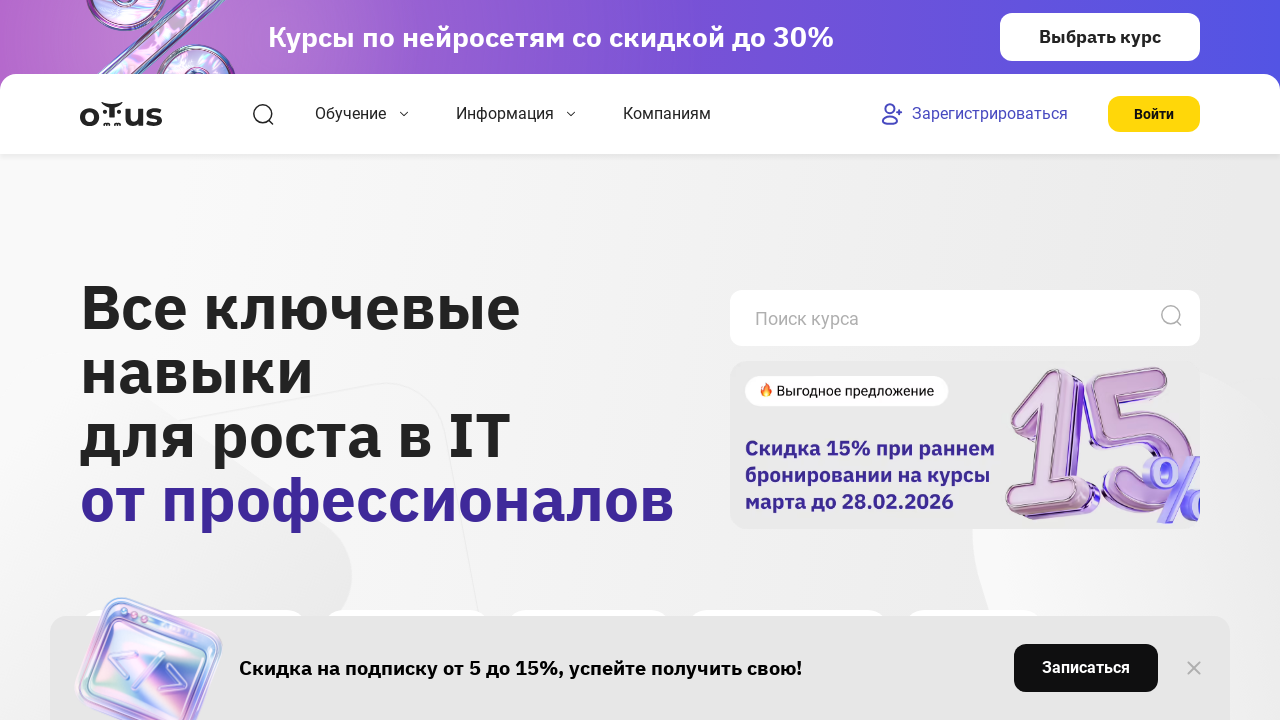

Deleted 'test' cookie by setting expiration to 0
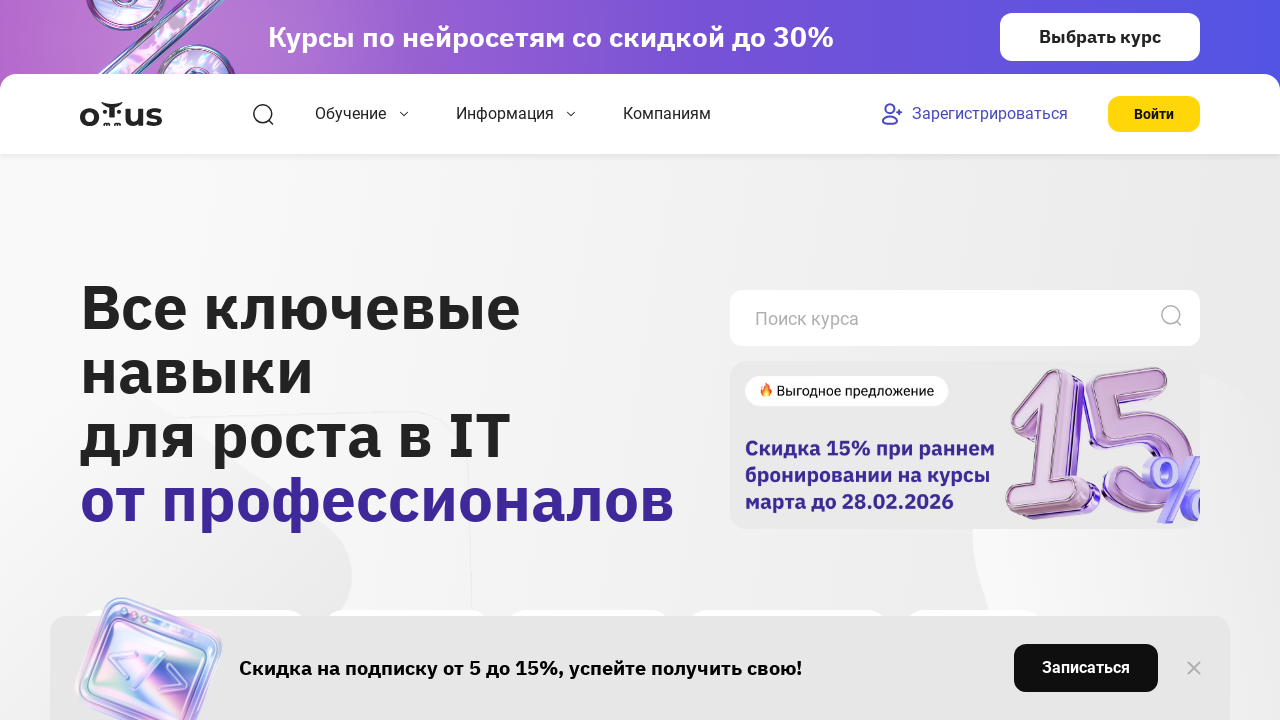

Cleared all cookies from context
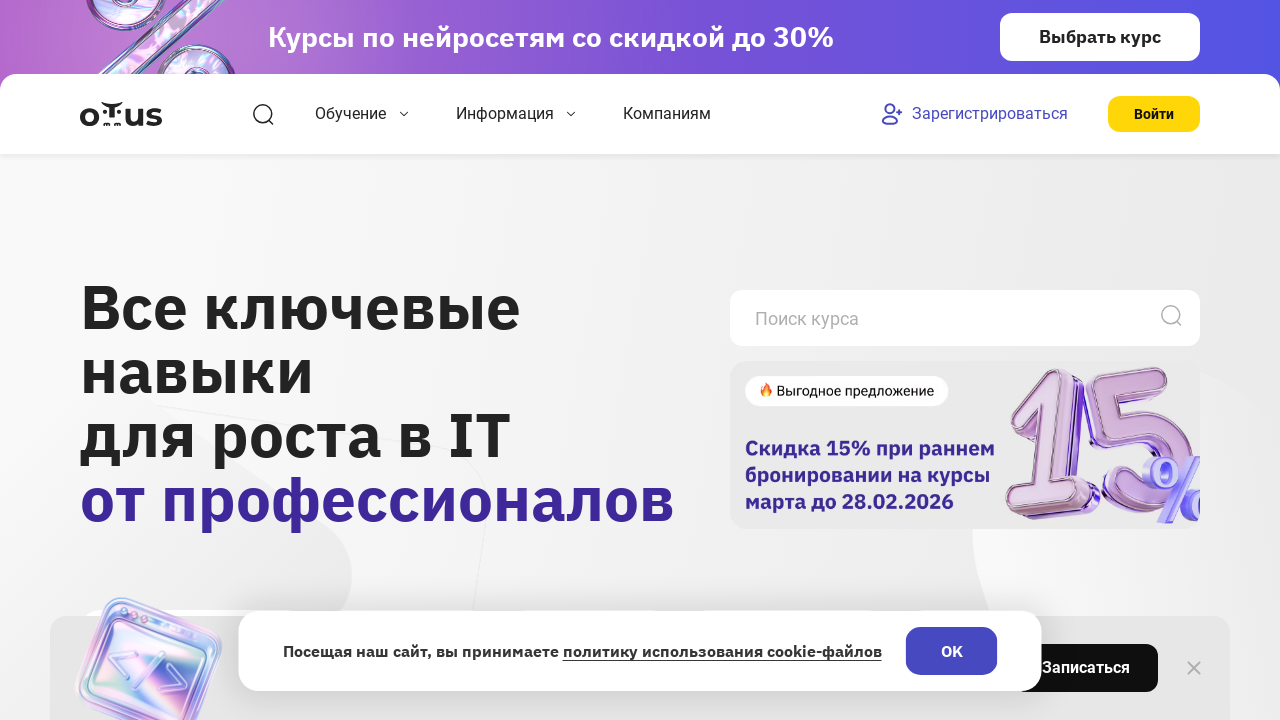

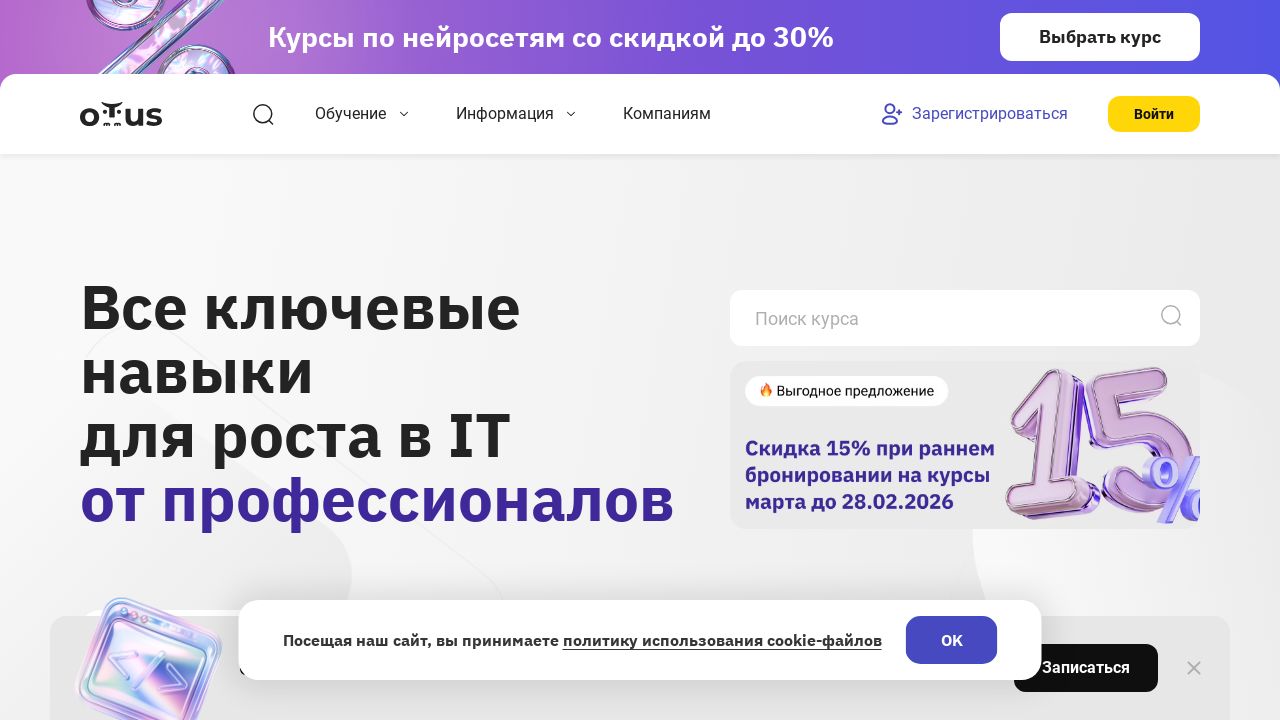